Tests scroll functionality by navigating to a webpage and scrolling to the bottom of the page using JavaScript execution

Starting URL: https://www.automationtestinginsider.com/

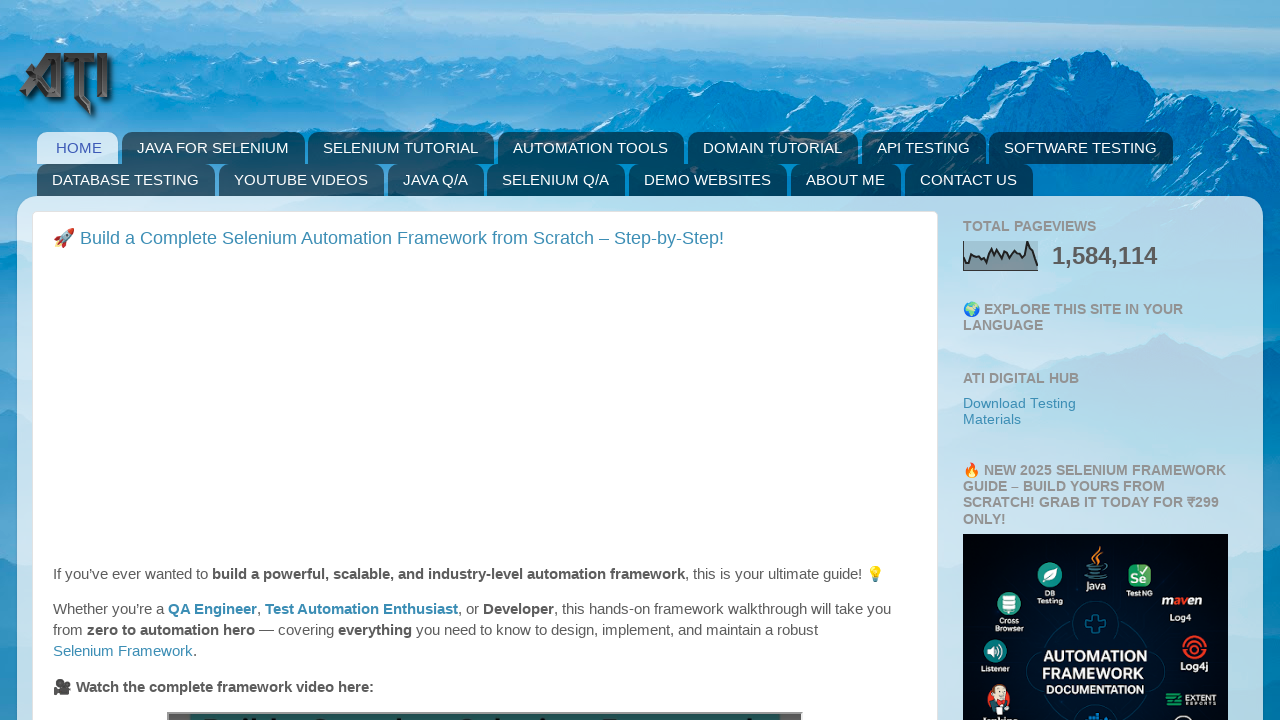

Navigated to https://www.automationtestinginsider.com/
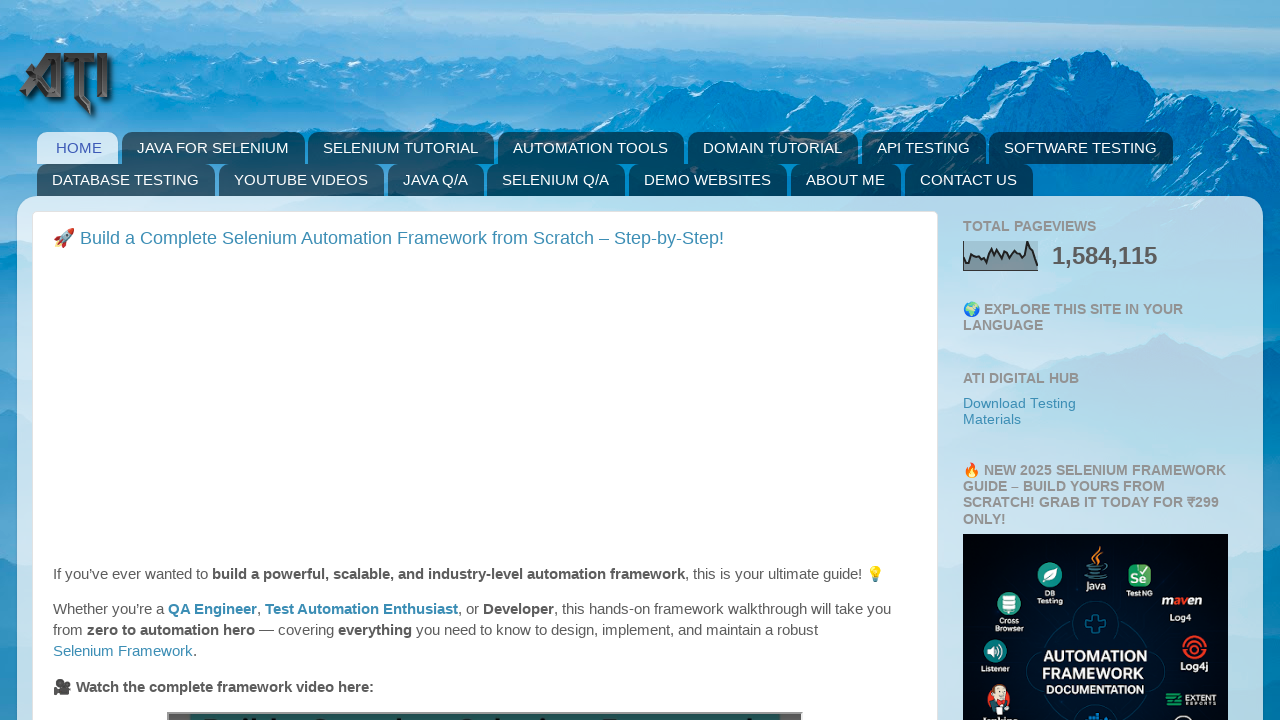

Scrolled to the bottom of the page using JavaScript
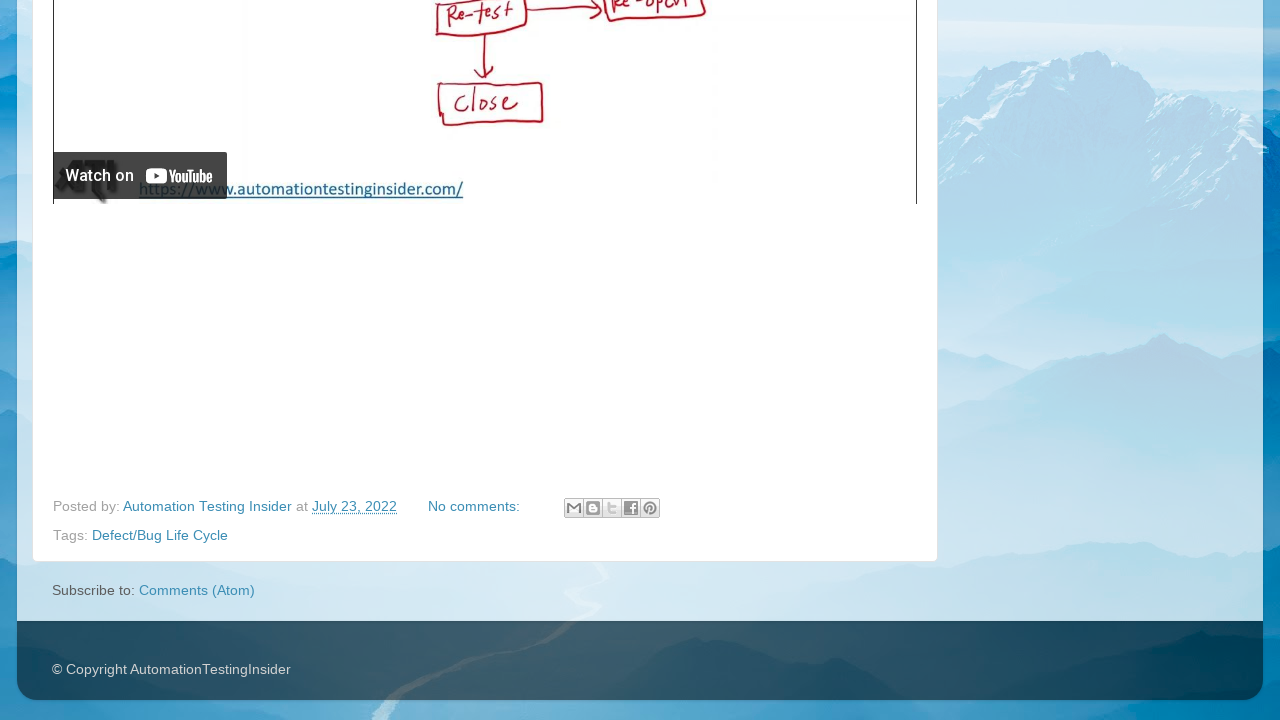

Waited 1 second for lazy-loaded content to appear
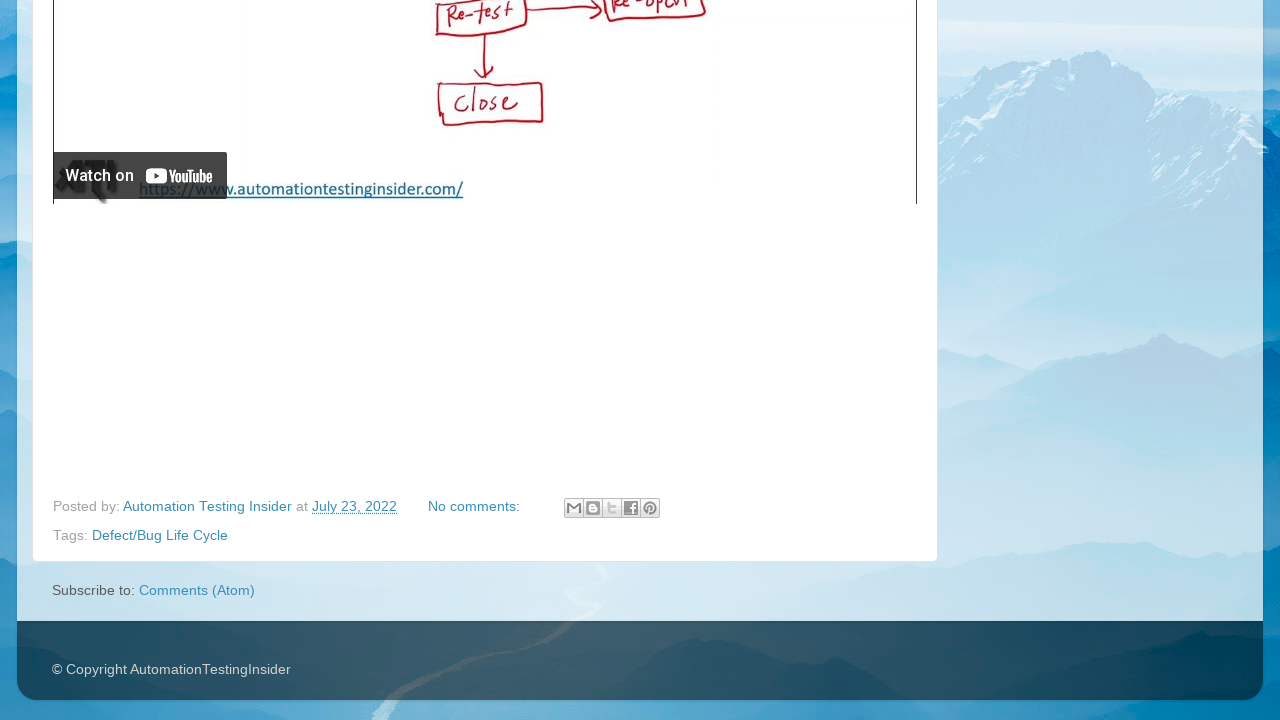

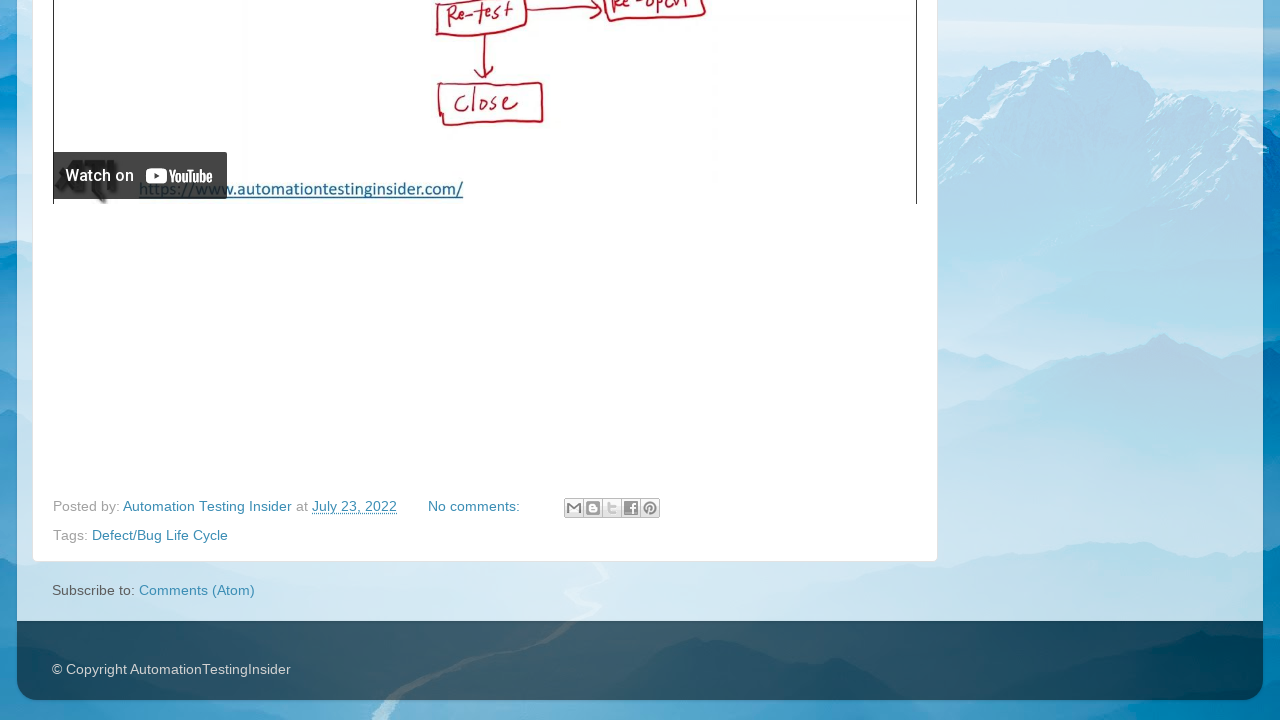